Tests that double-clicking a todo item allows editing it and saving changes with Enter

Starting URL: https://todomvc.com/examples/react/dist/

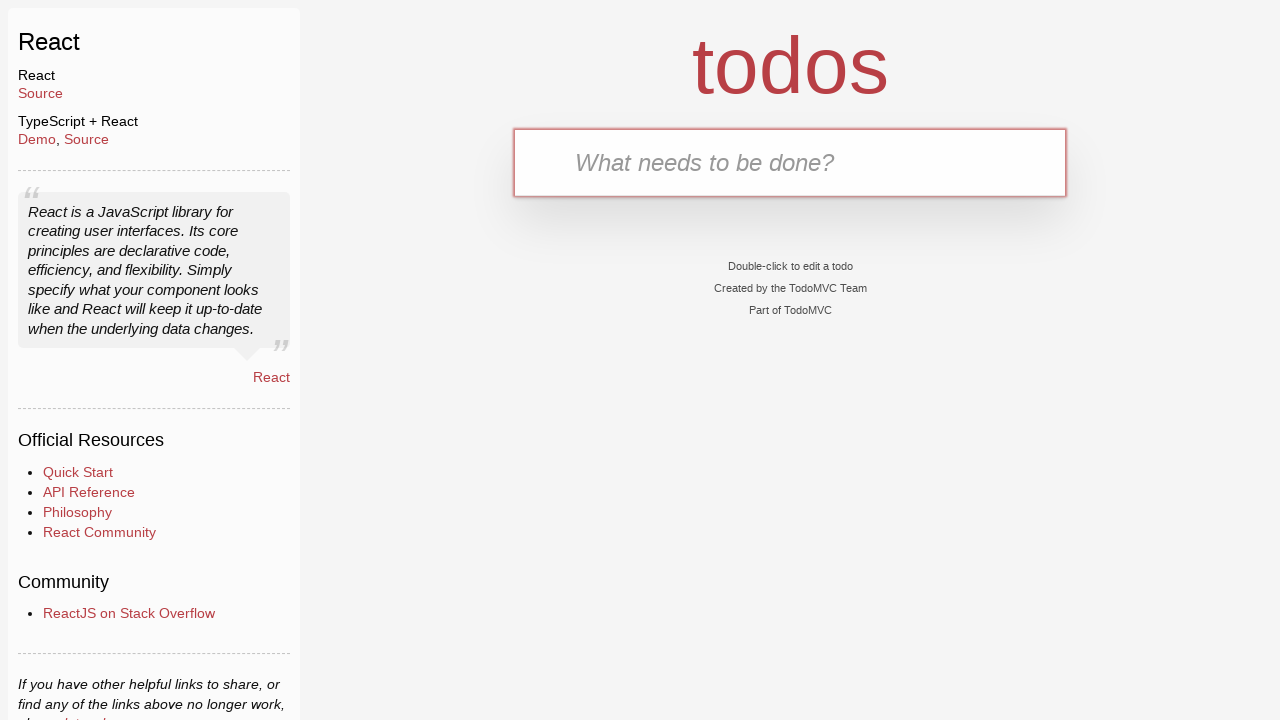

Filled new todo input field with 'test' on .new-todo
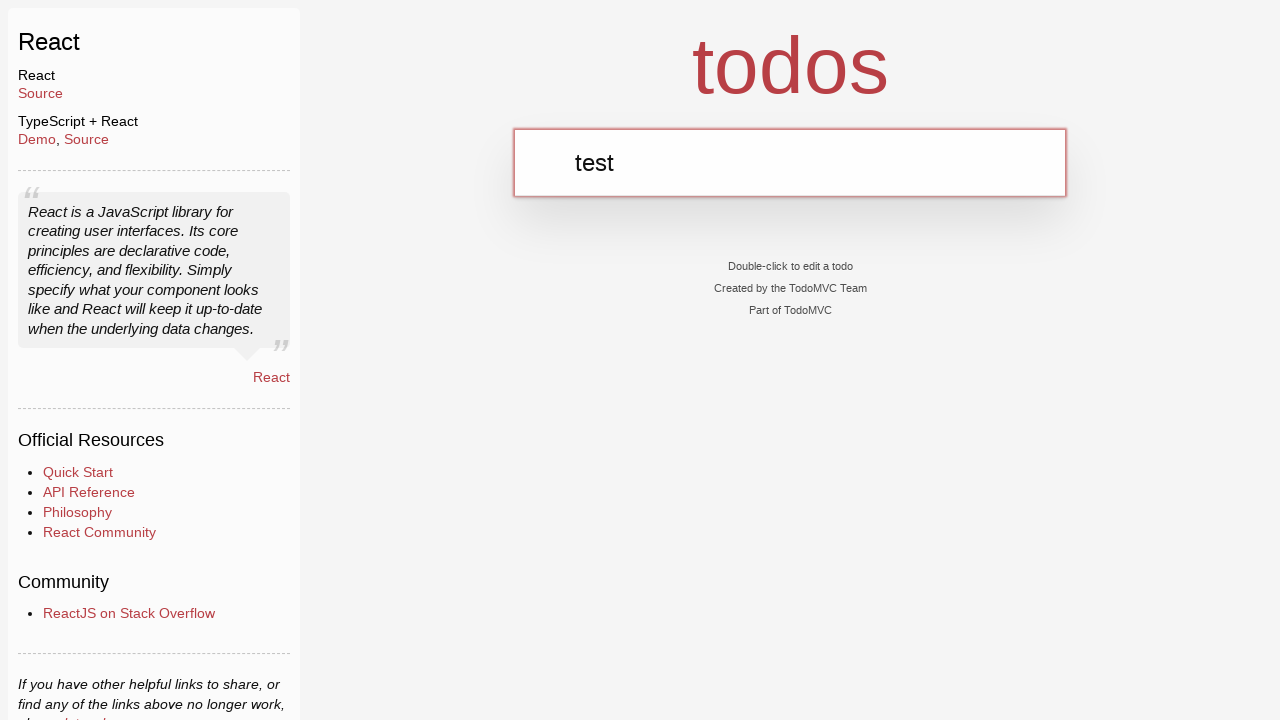

Pressed Enter to add the todo item
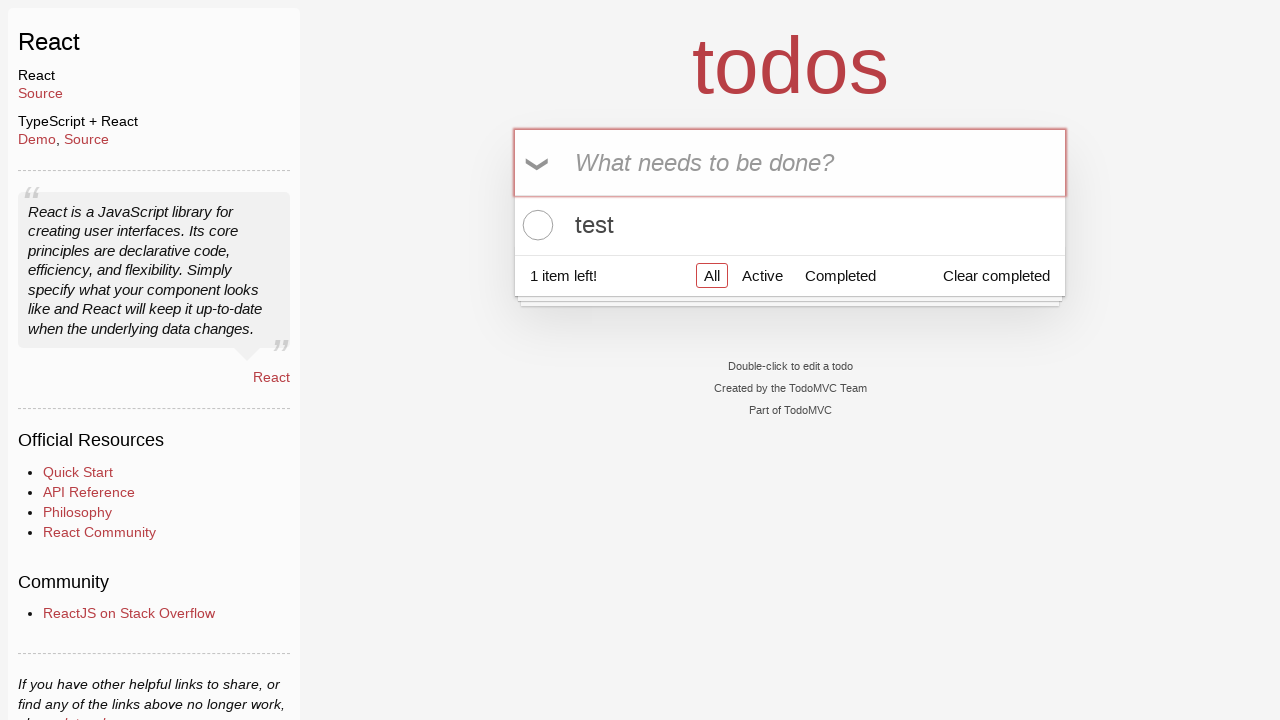

Double-clicked on todo item label to enter edit mode at (790, 225) on ul.todo-list li div label
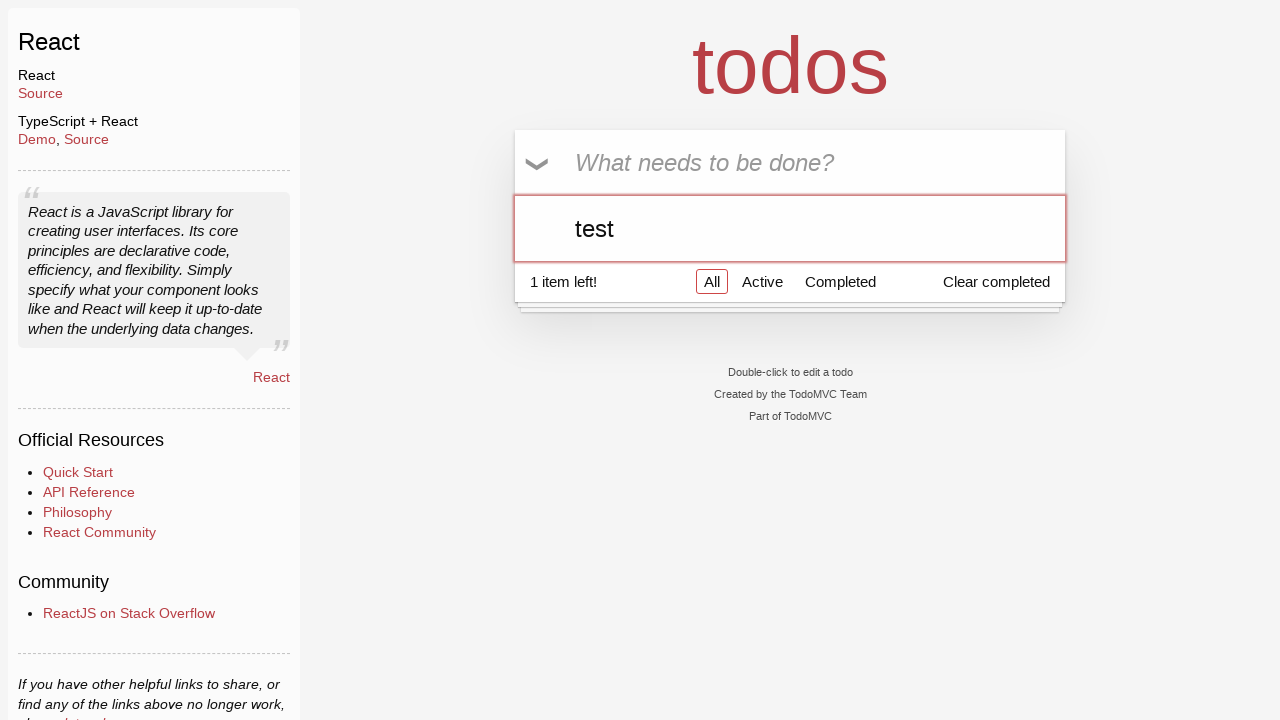

Filled edit input with 'test1' on ul.todo-list li div.view div.input-container input
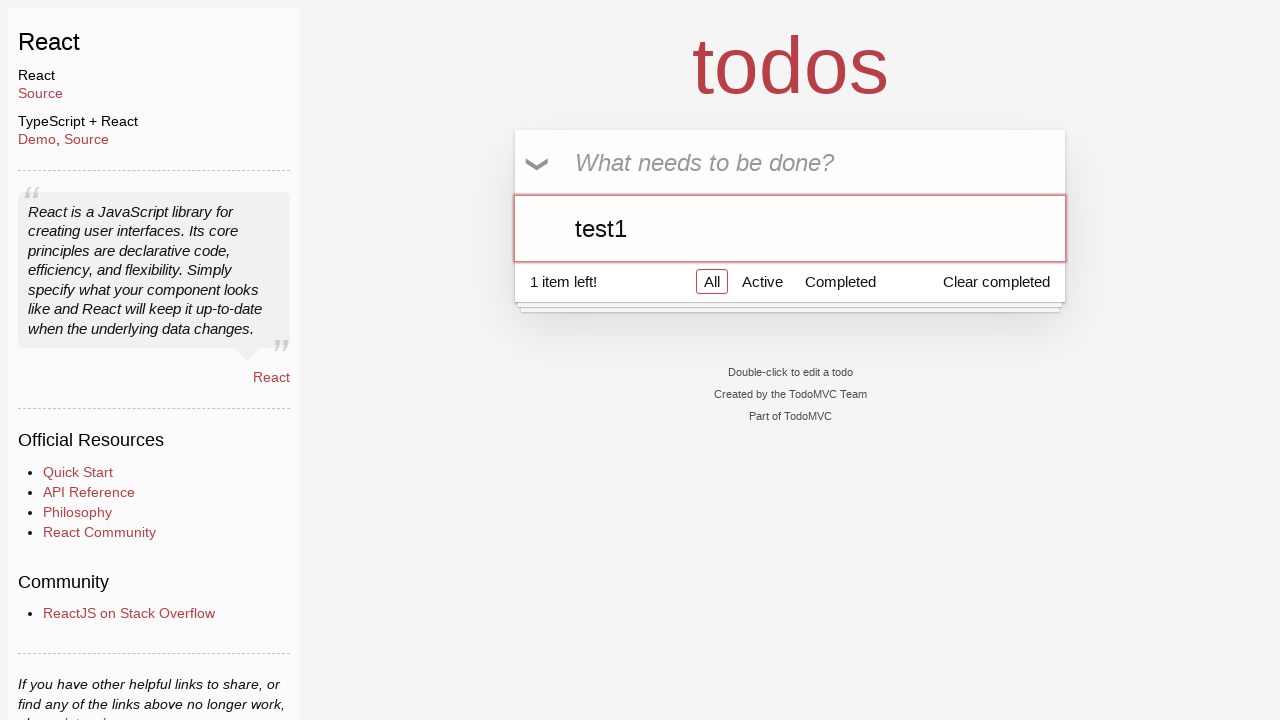

Pressed Enter to save the edited todo item
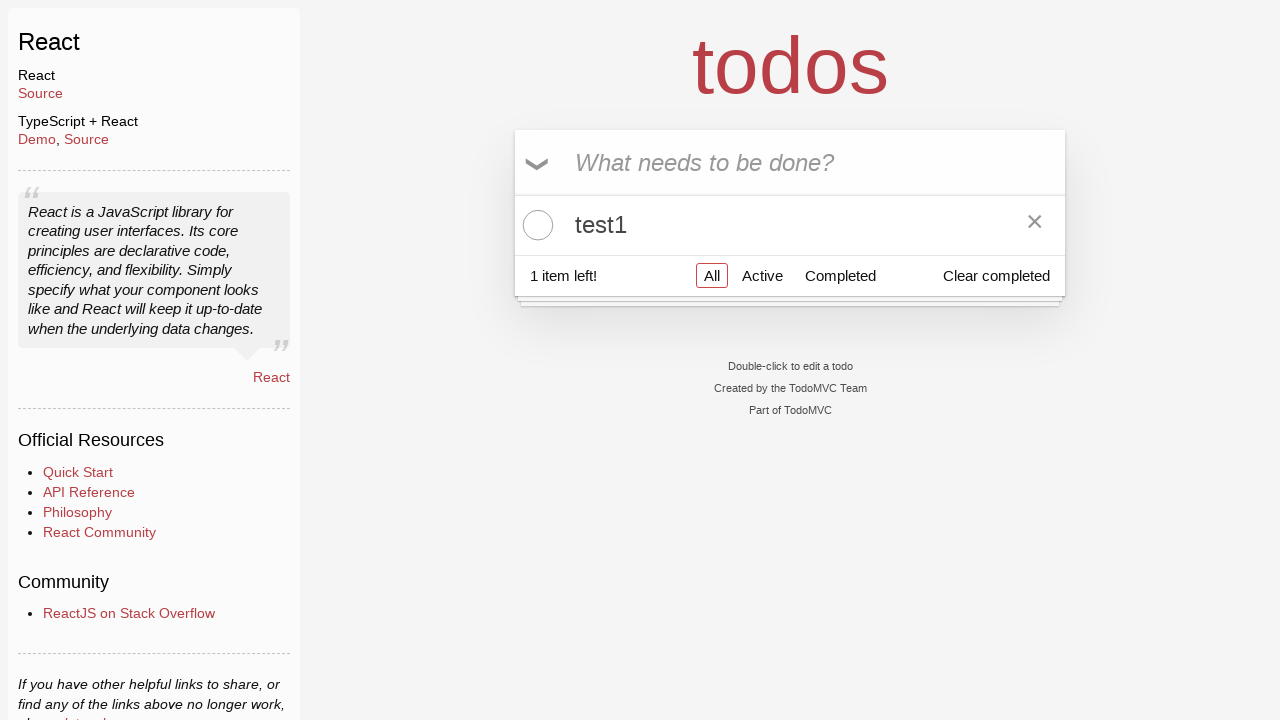

Verified the updated todo item is visible
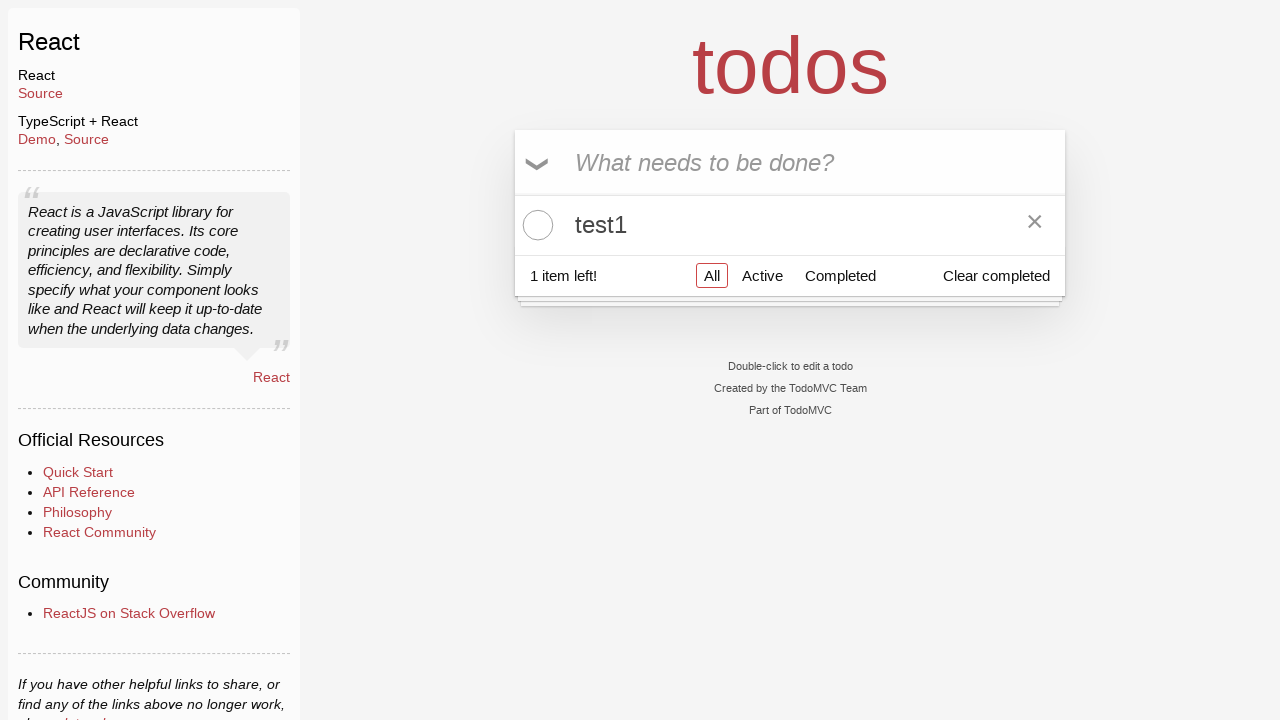

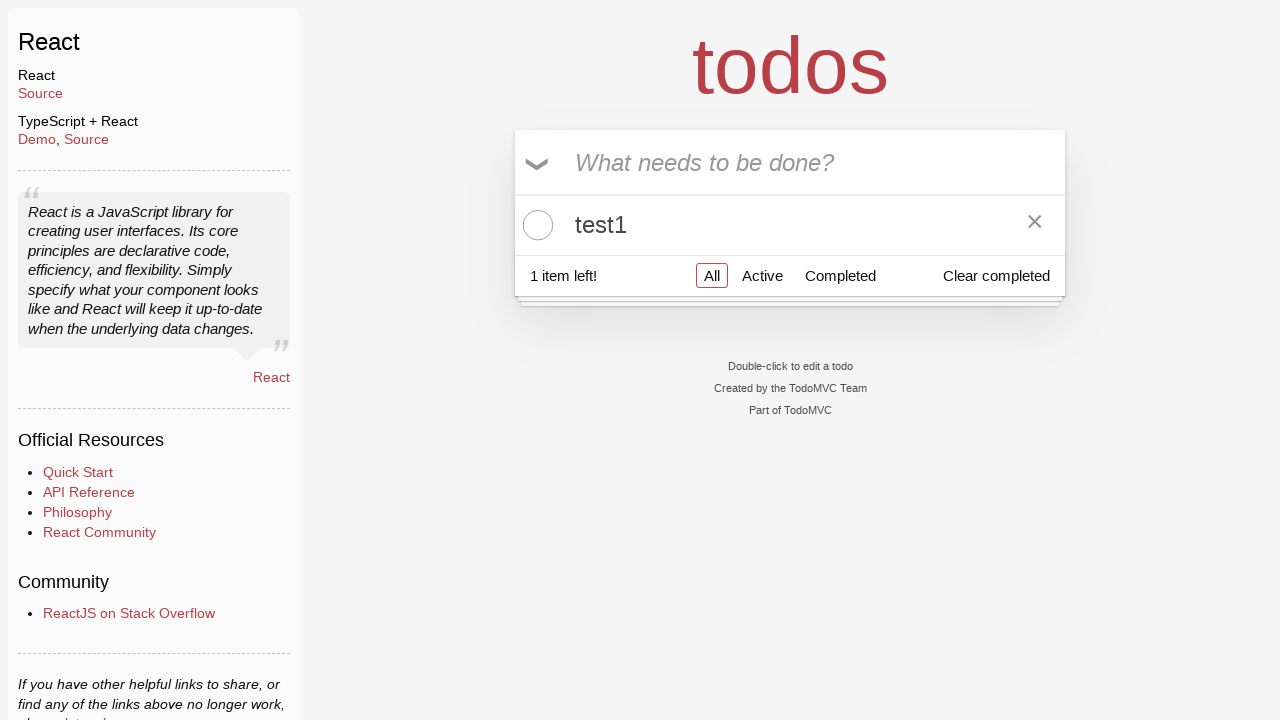